Tests jQuery UI datepicker functionality by opening the calendar, selecting a specific month and year from dropdowns, and clicking on a specific day to select a date.

Starting URL: https://jqueryui.com/resources/demos/datepicker/dropdown-month-year.html

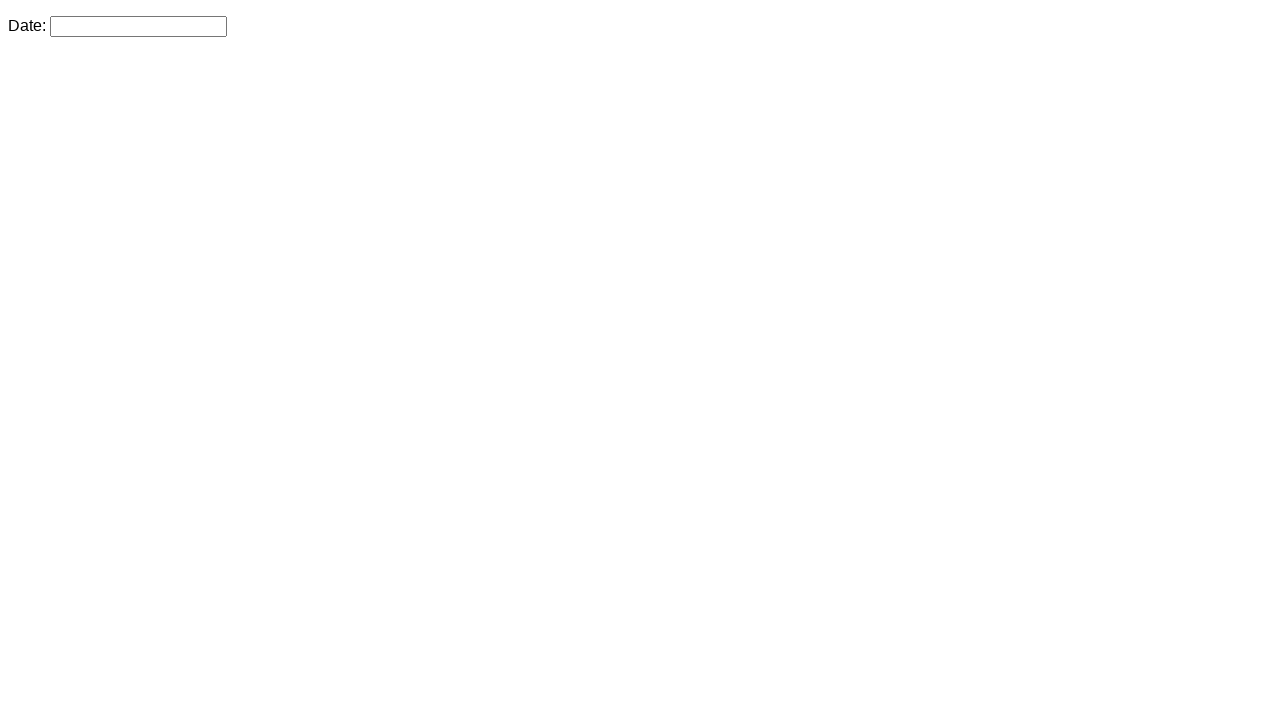

Navigated to jQuery UI datepicker dropdown demo page
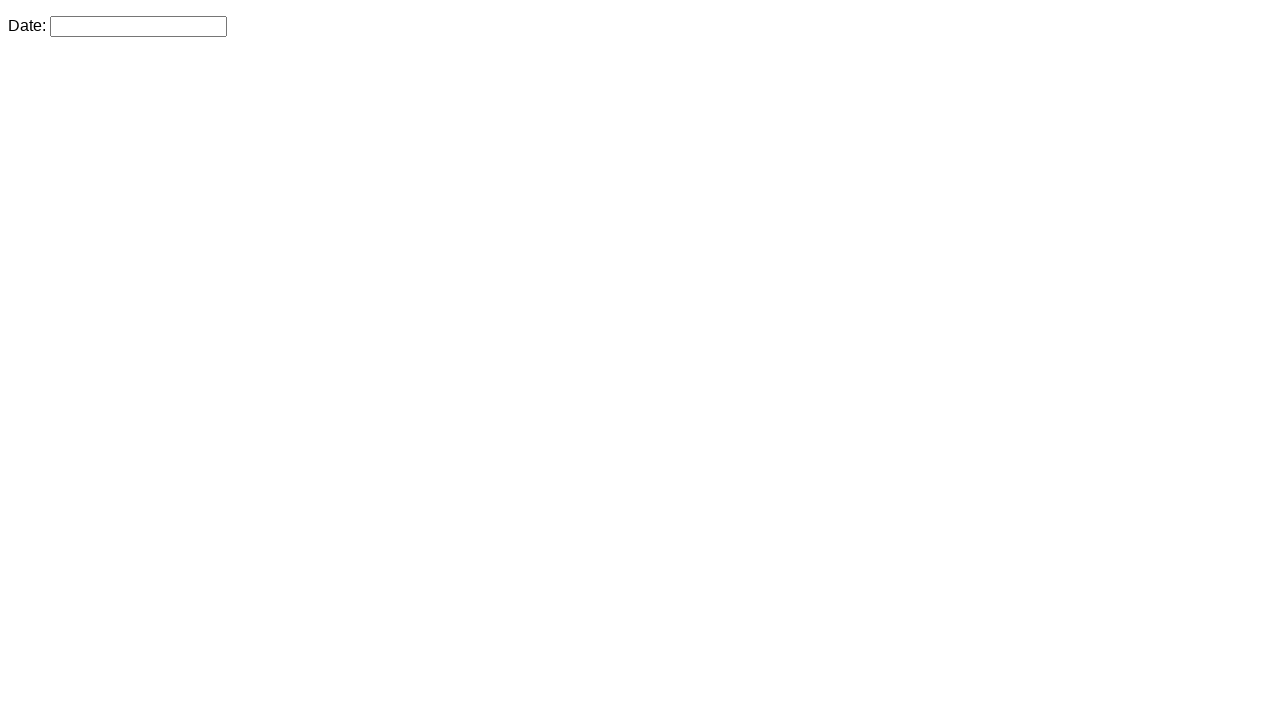

Clicked datepicker input to open calendar at (138, 26) on input#datepicker
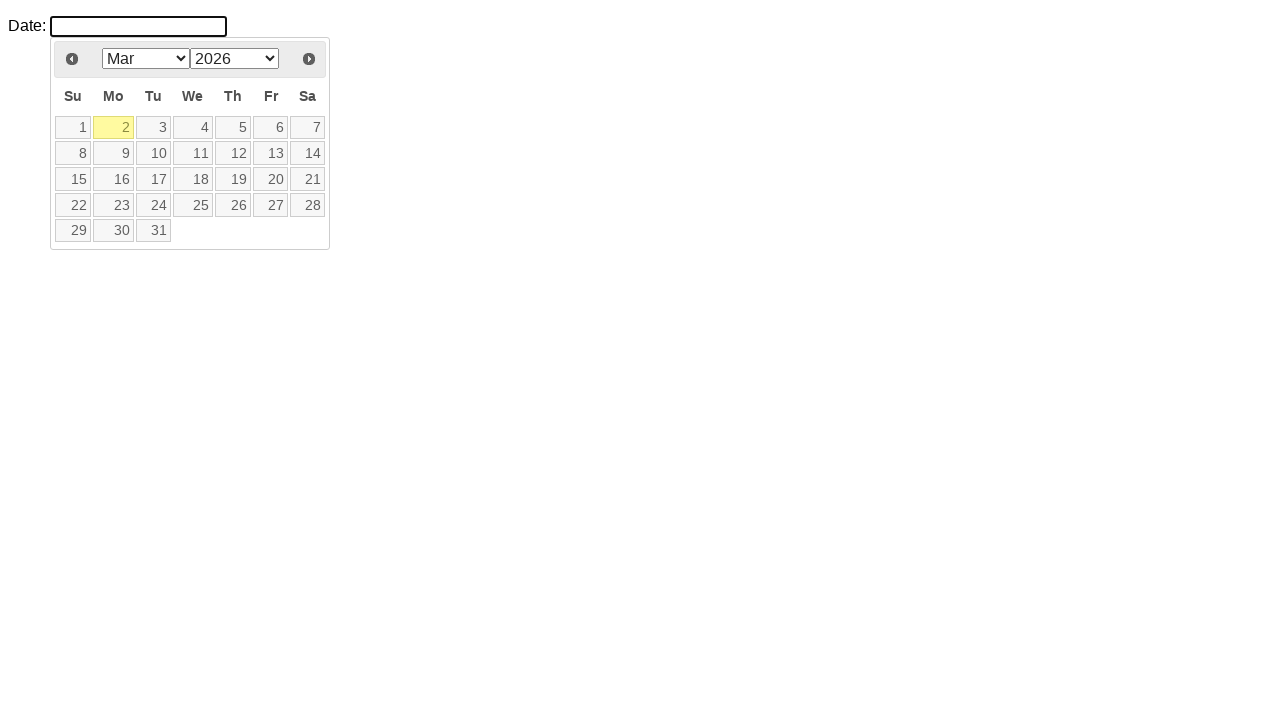

Selected June from month dropdown on select[data-handler='selectMonth']
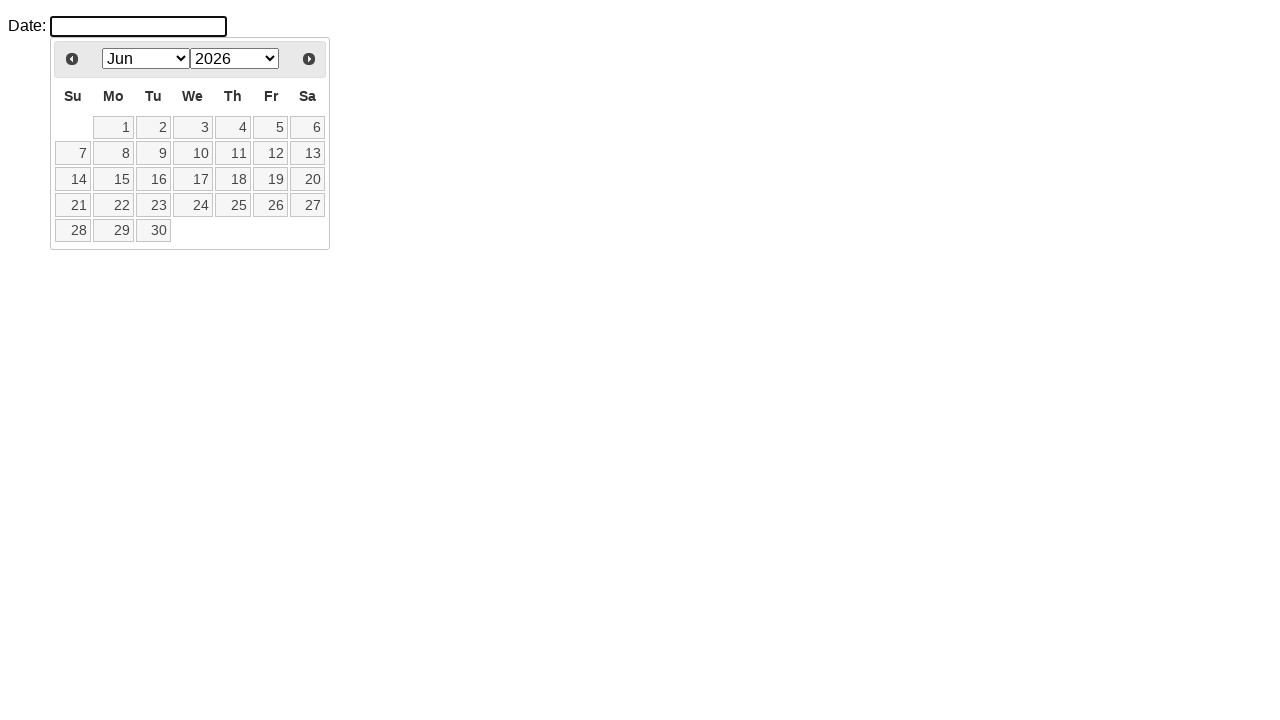

Selected 2020 from year dropdown on select[data-handler='selectYear']
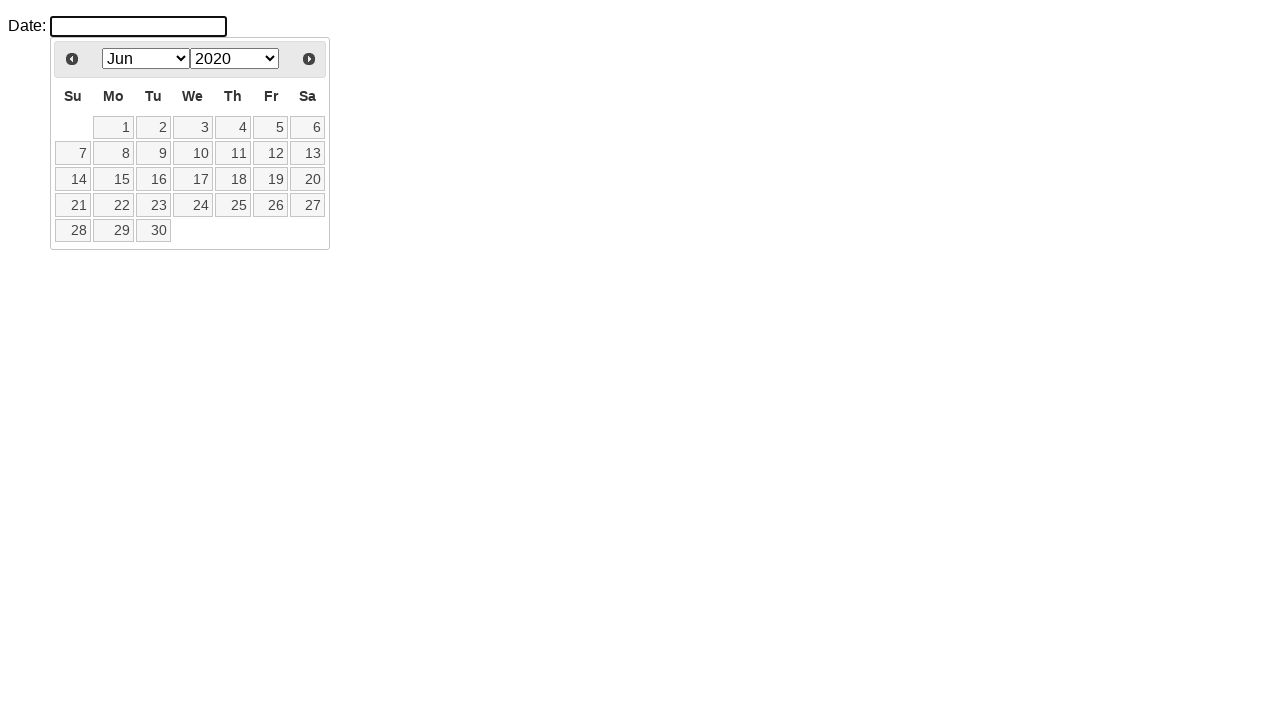

Clicked on day 30 to select the date June 30, 2020 at (153, 230) on table.ui-datepicker-calendar td a:text('30')
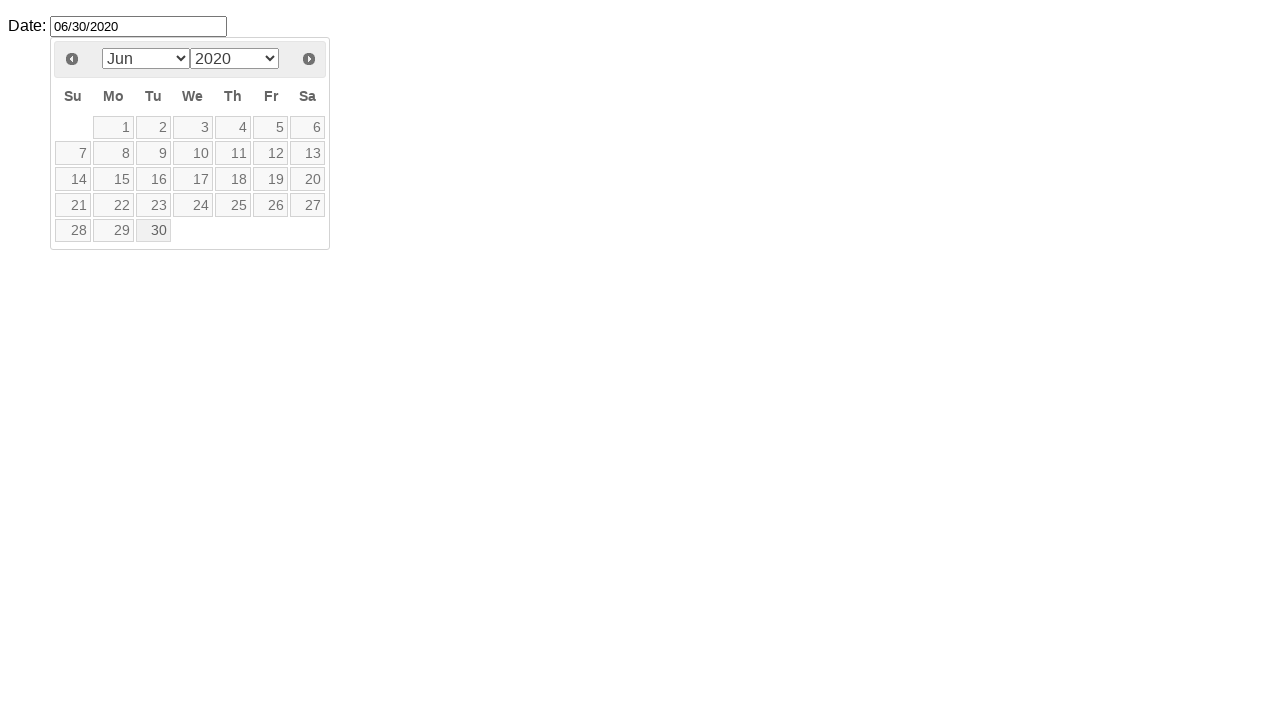

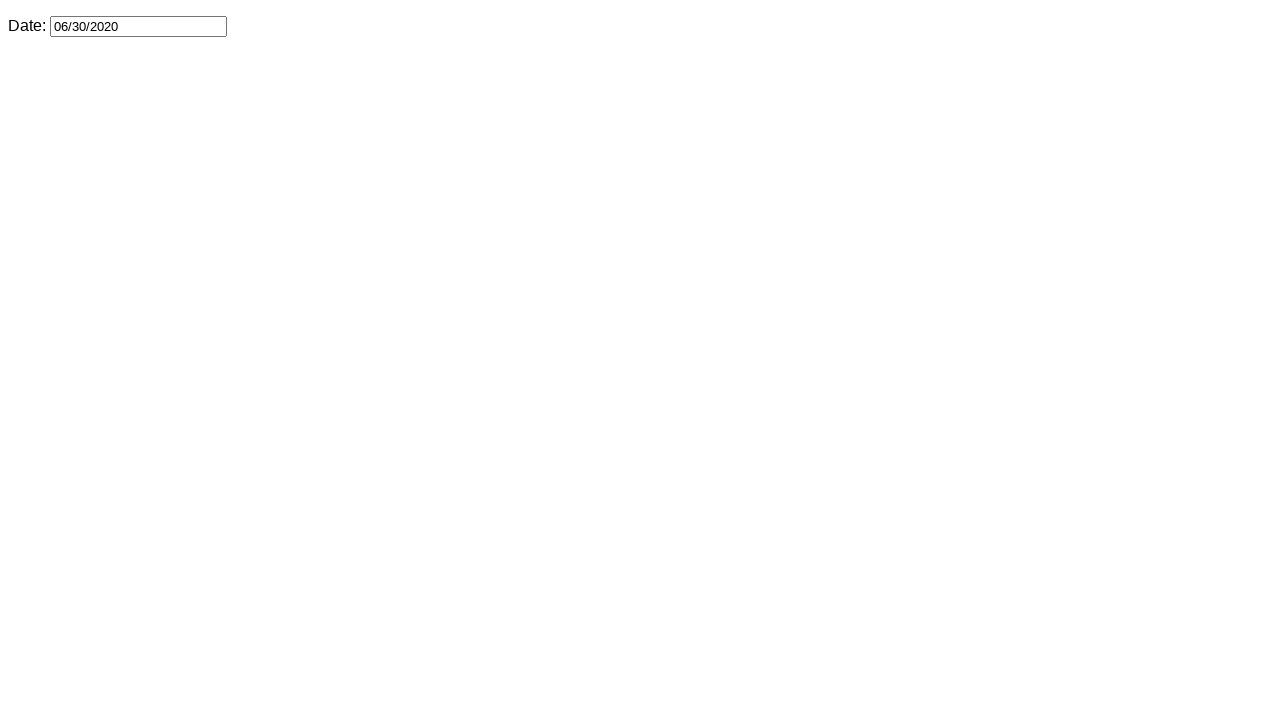